Tests the train search functionality on erail.in by entering source station (Chennai/MS) and destination station (Madurai/MDU) and viewing the train list results.

Starting URL: https://erail.in/

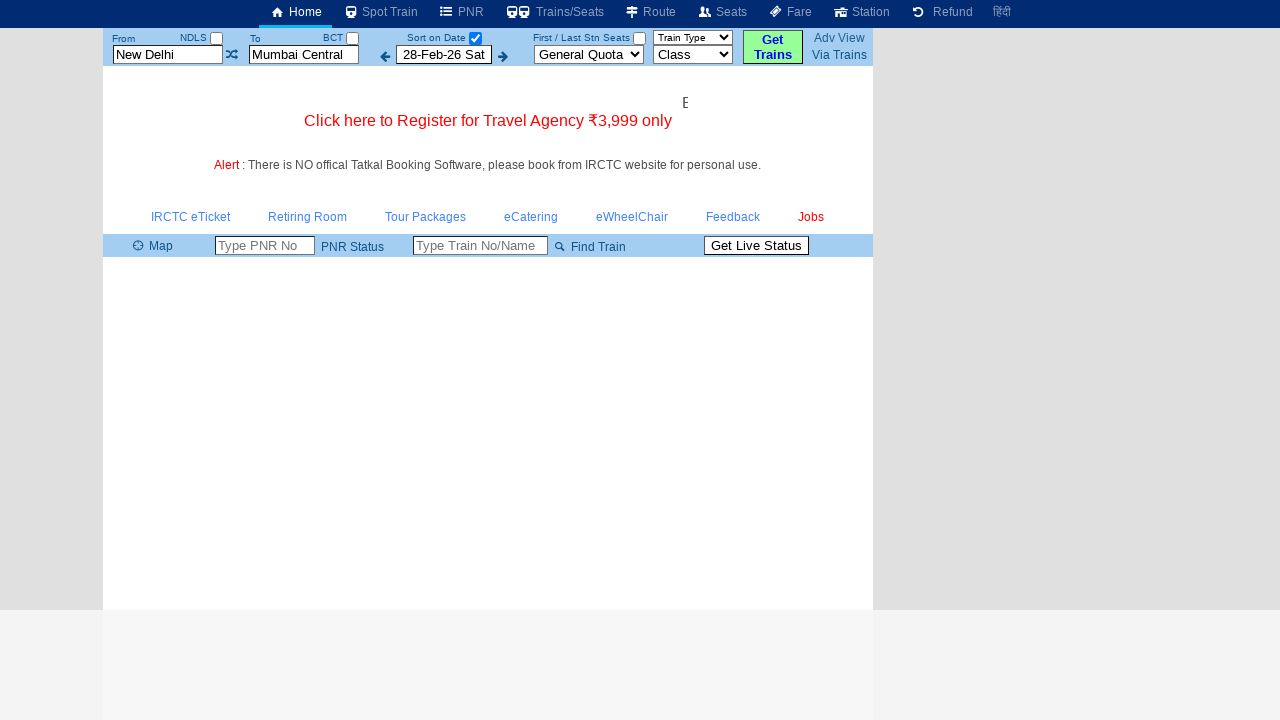

Cleared the 'From' station field on #txtStationFrom
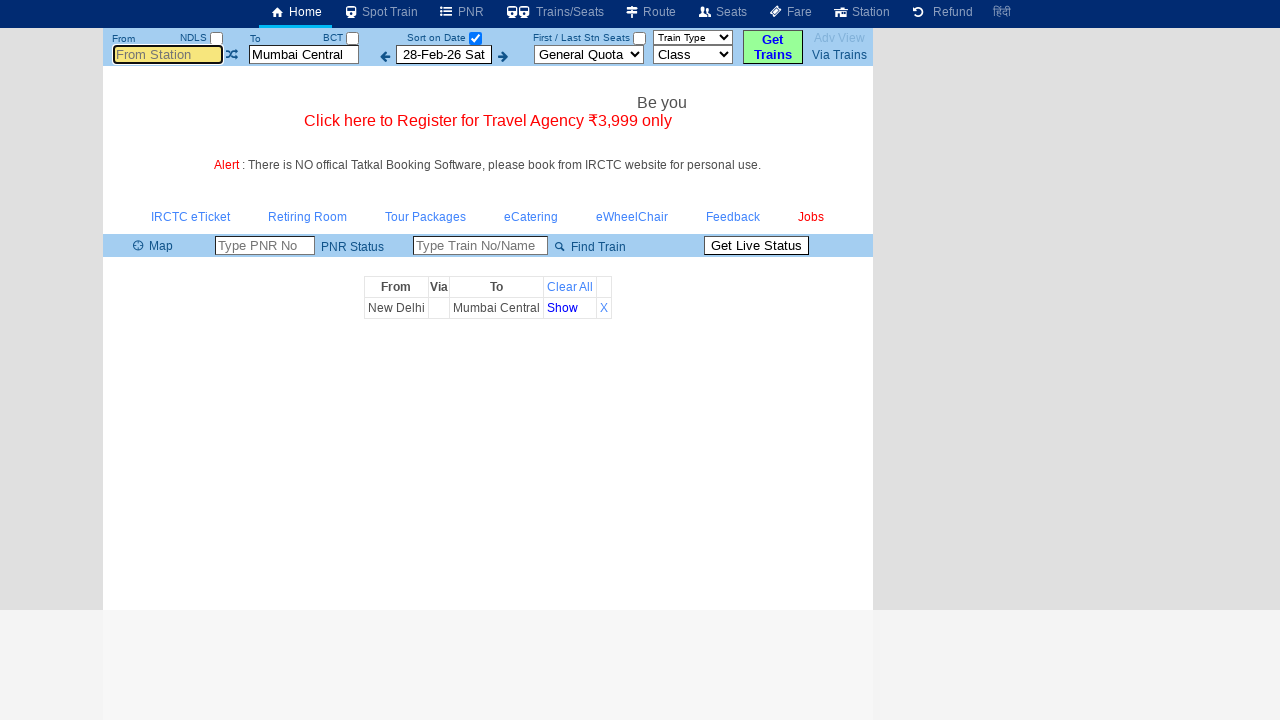

Filled 'From' station field with 'ms' (Chennai) on #txtStationFrom
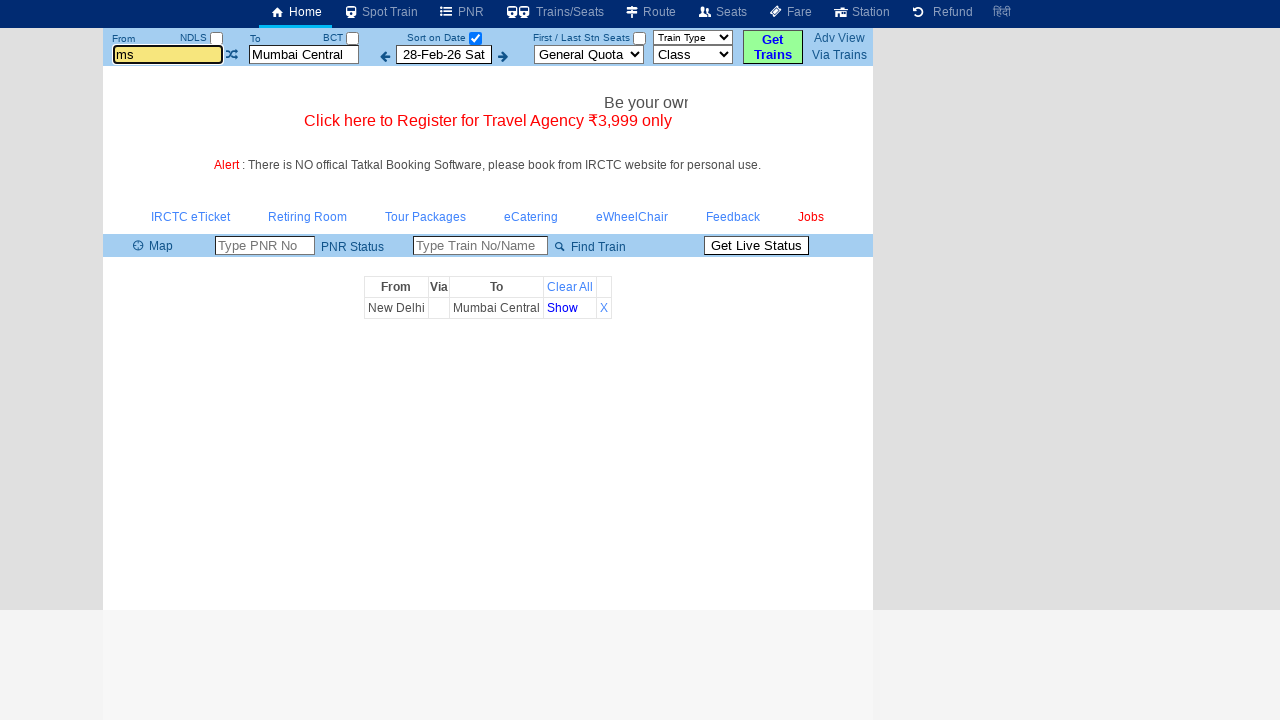

Pressed Enter to confirm source station (Chennai/MS) on #txtStationFrom
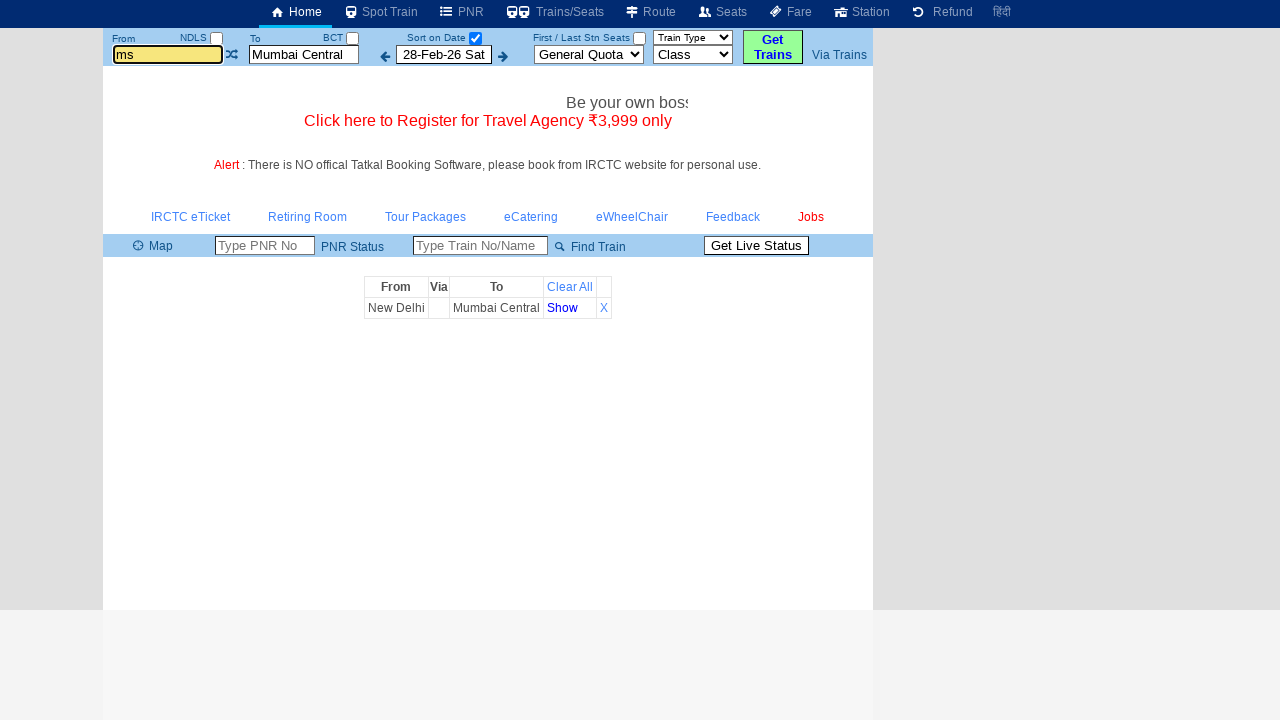

Cleared the 'To' station field on #txtStationTo
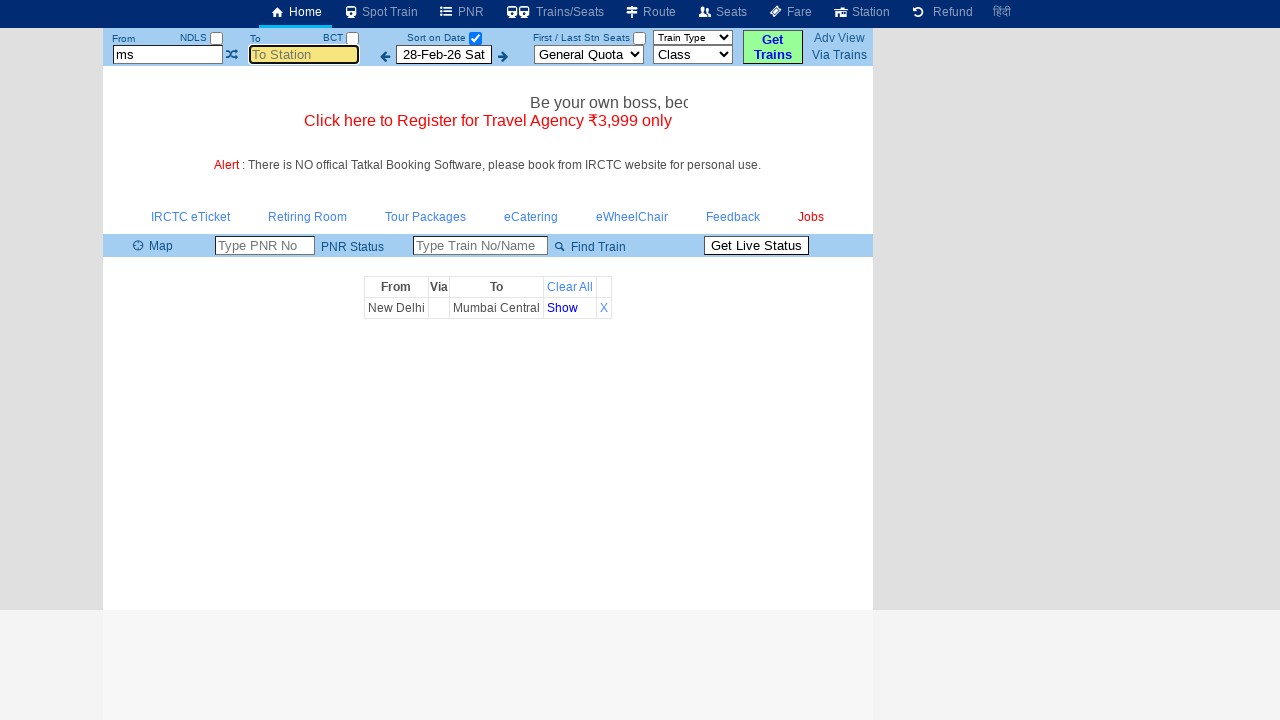

Filled 'To' station field with 'mdu' (Madurai) on #txtStationTo
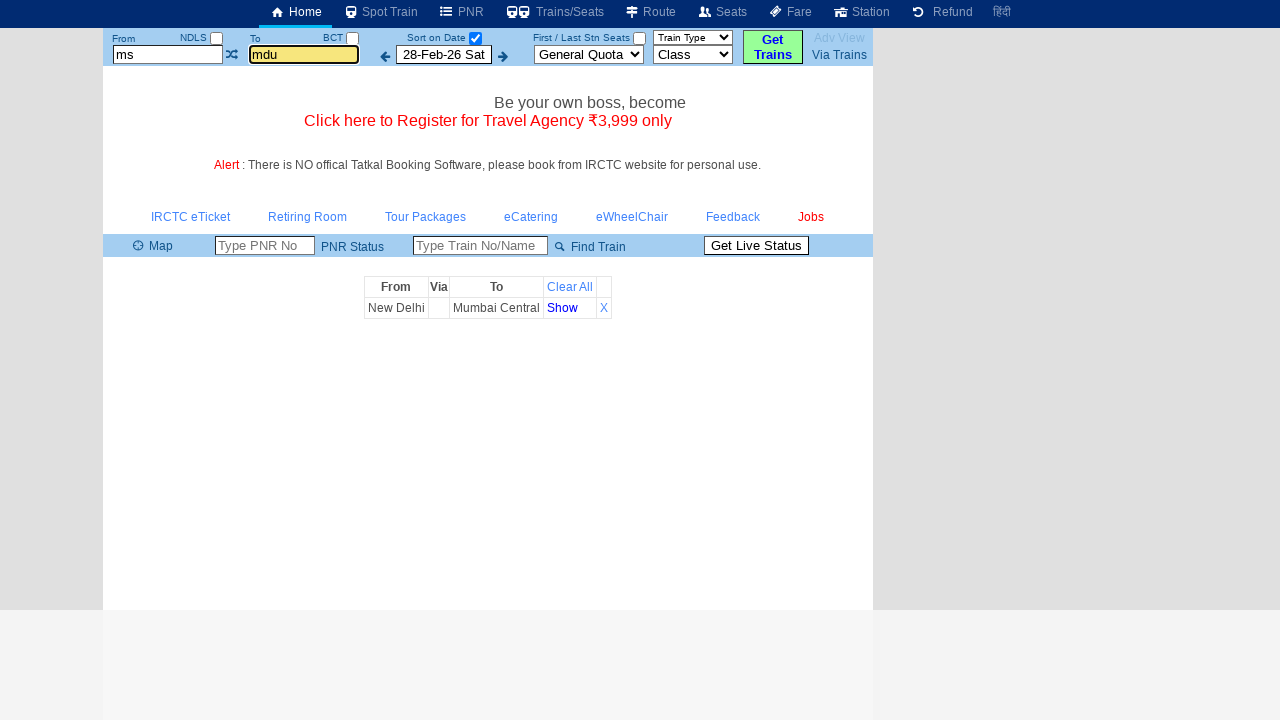

Pressed Enter to confirm destination station (Madurai/MDU) on #txtStationTo
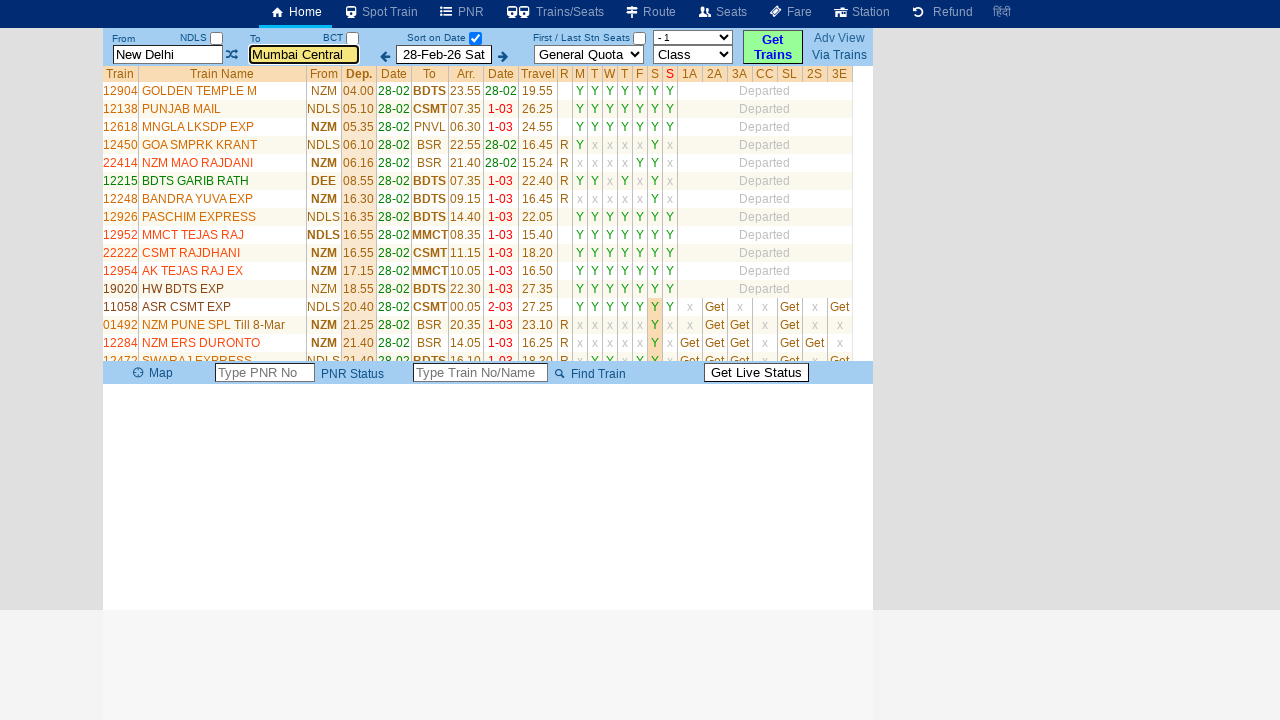

Clicked the date selection checkbox at (475, 38) on #chkSelectDateOnly
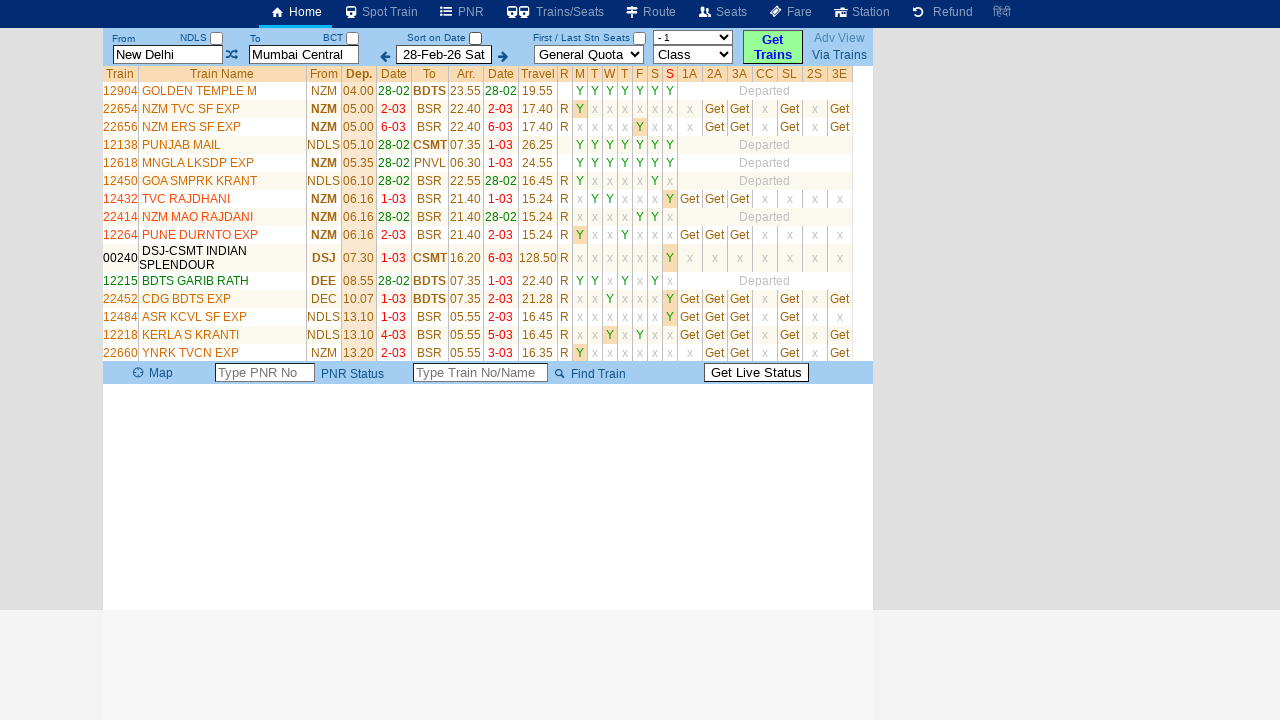

Train list table loaded successfully with results for Chennai to Madurai route
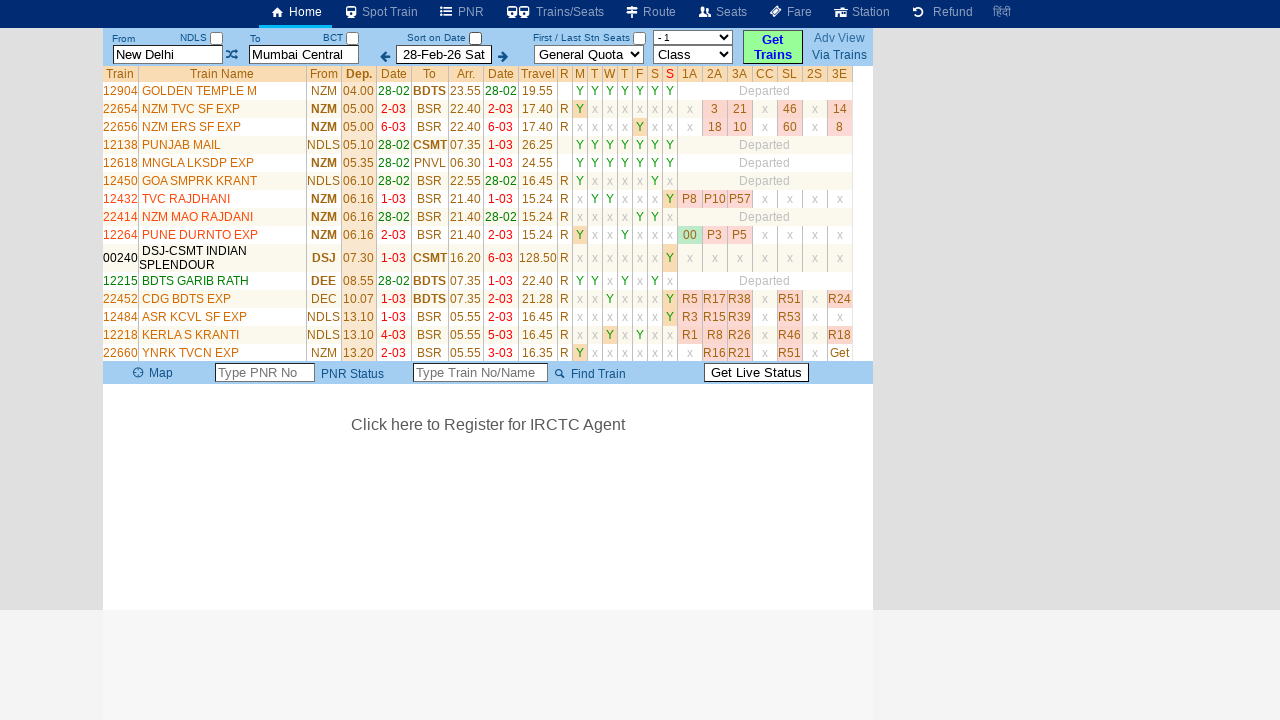

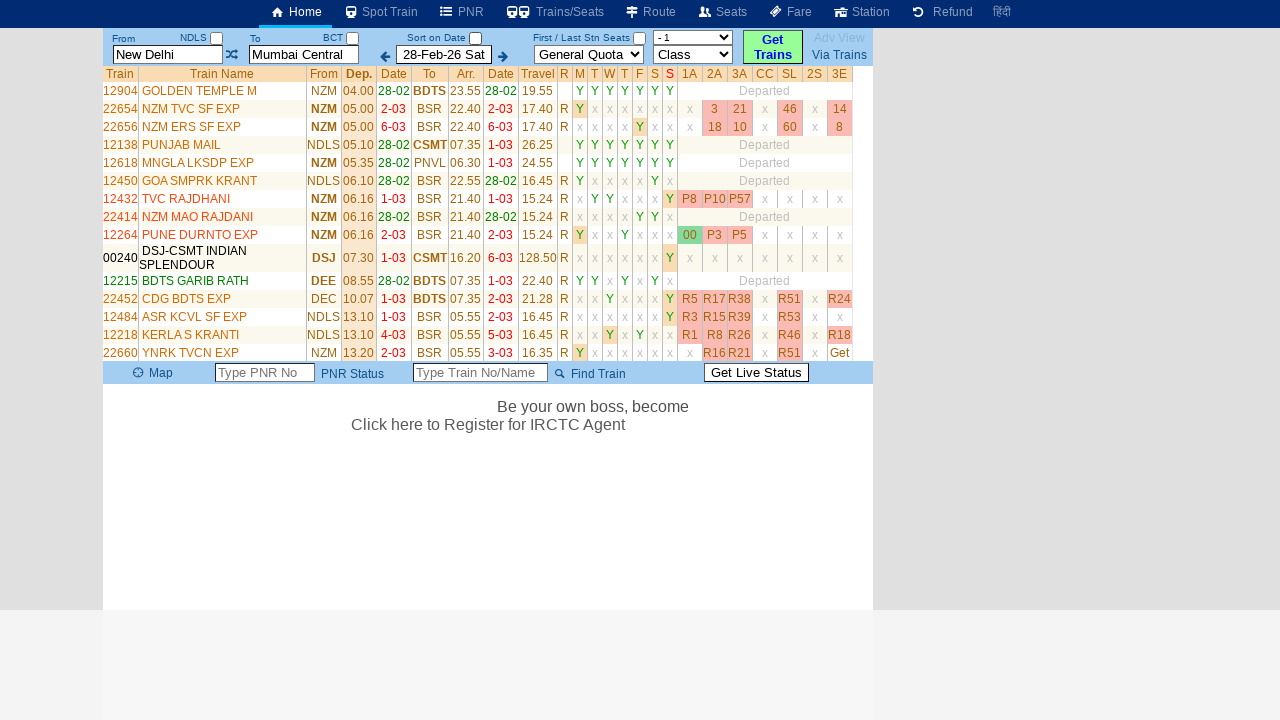